Tests clicking a button with a dynamic ID by clicking the primary button 3 times

Starting URL: http://uitestingplayground.com/dynamicid

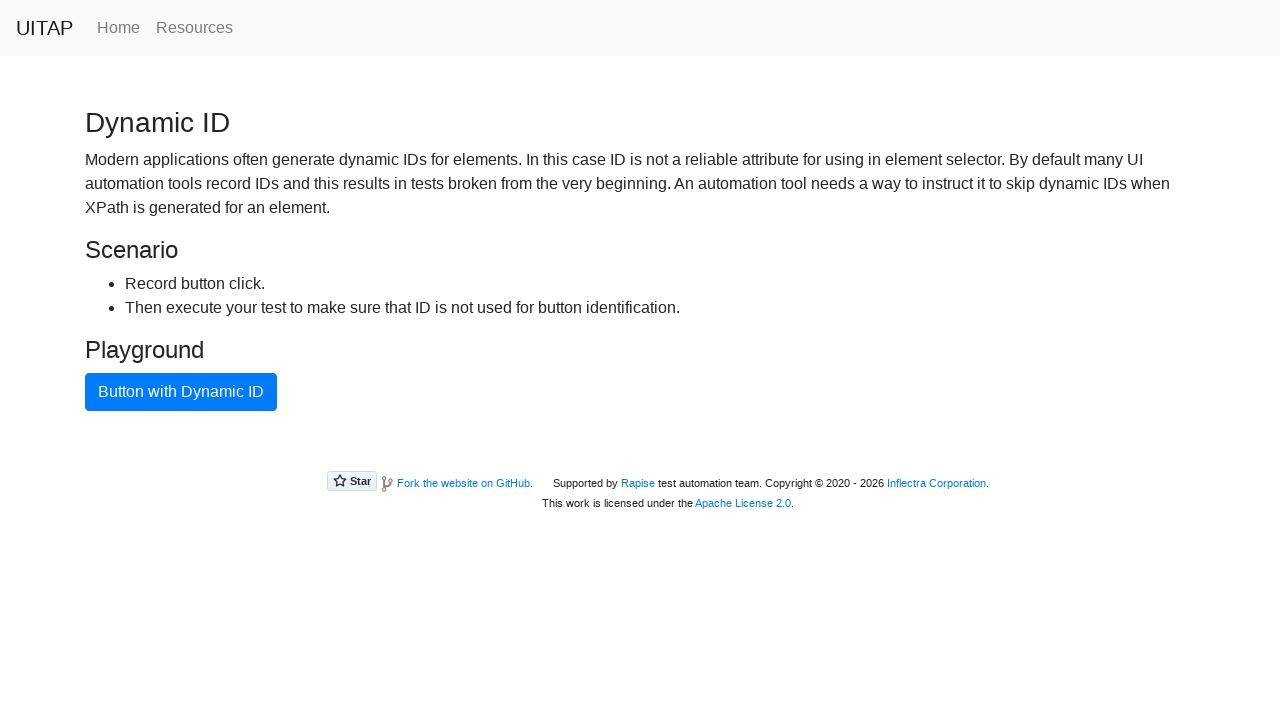

Navigated to Dynamic ID test page
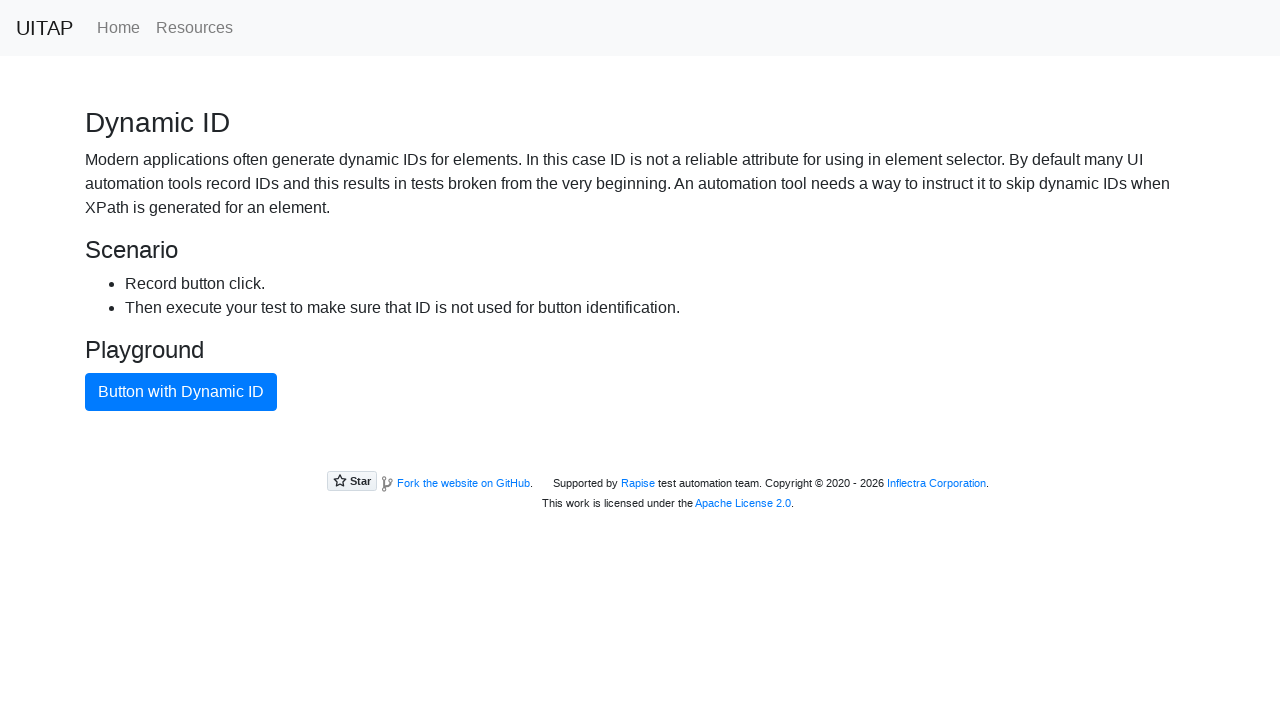

Clicked primary button (click 1 of 3) at (181, 392) on .btn.btn-primary
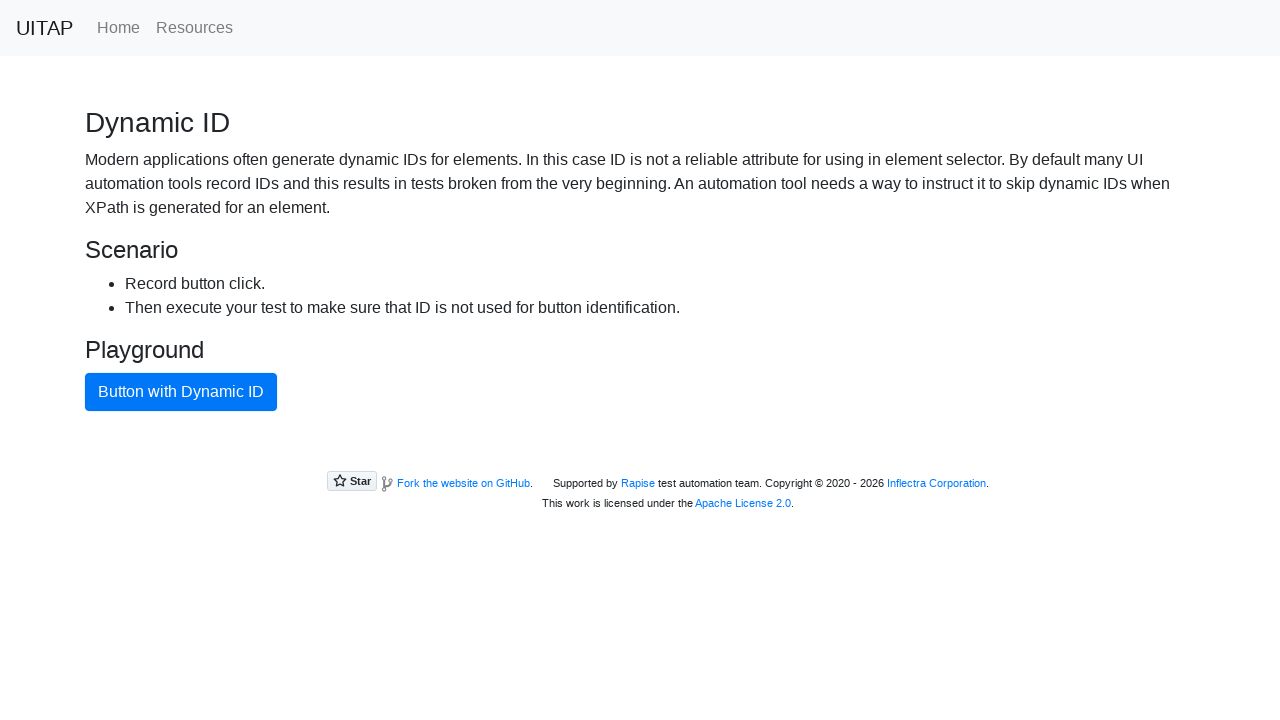

Clicked primary button (click 2 of 3) at (181, 392) on .btn.btn-primary
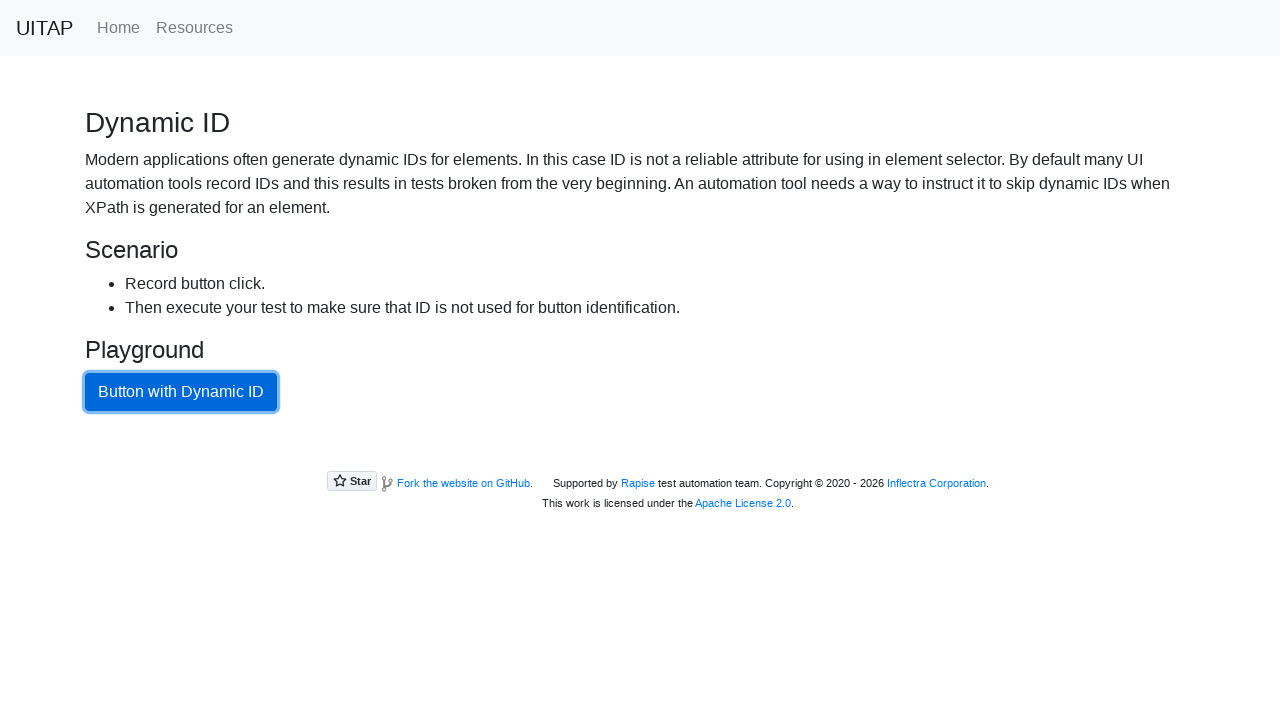

Clicked primary button (click 3 of 3) at (181, 392) on .btn.btn-primary
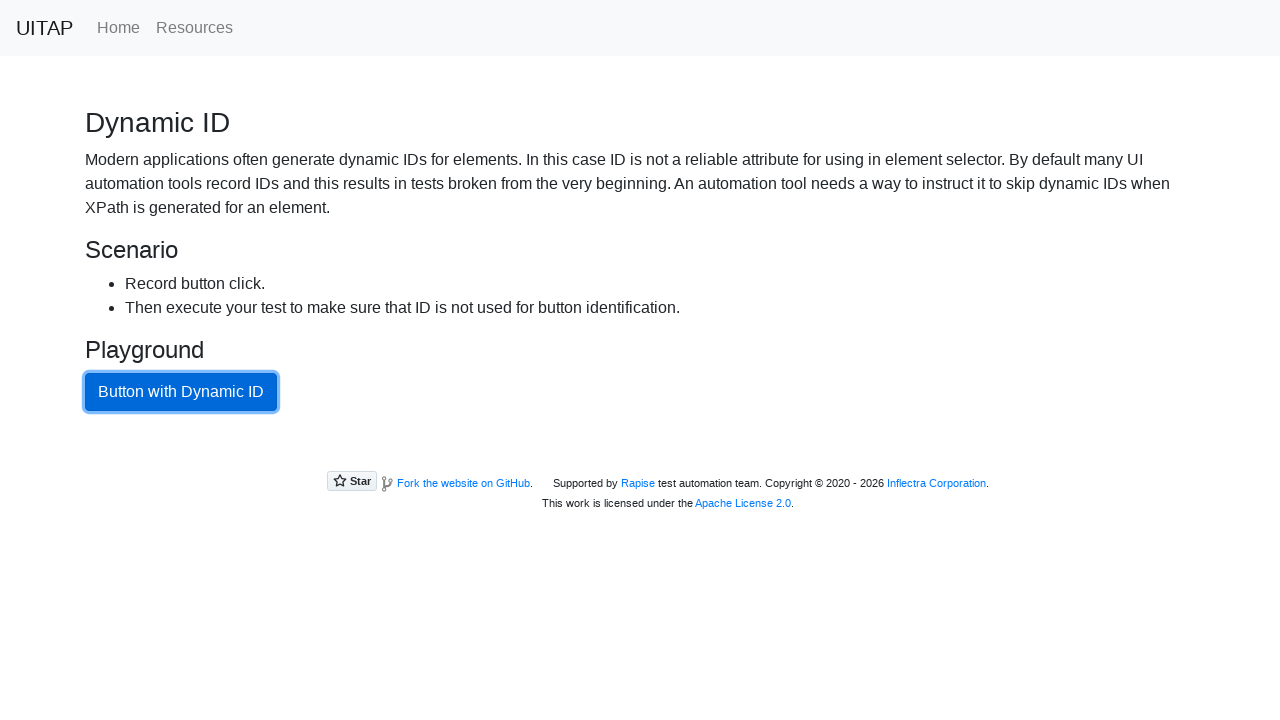

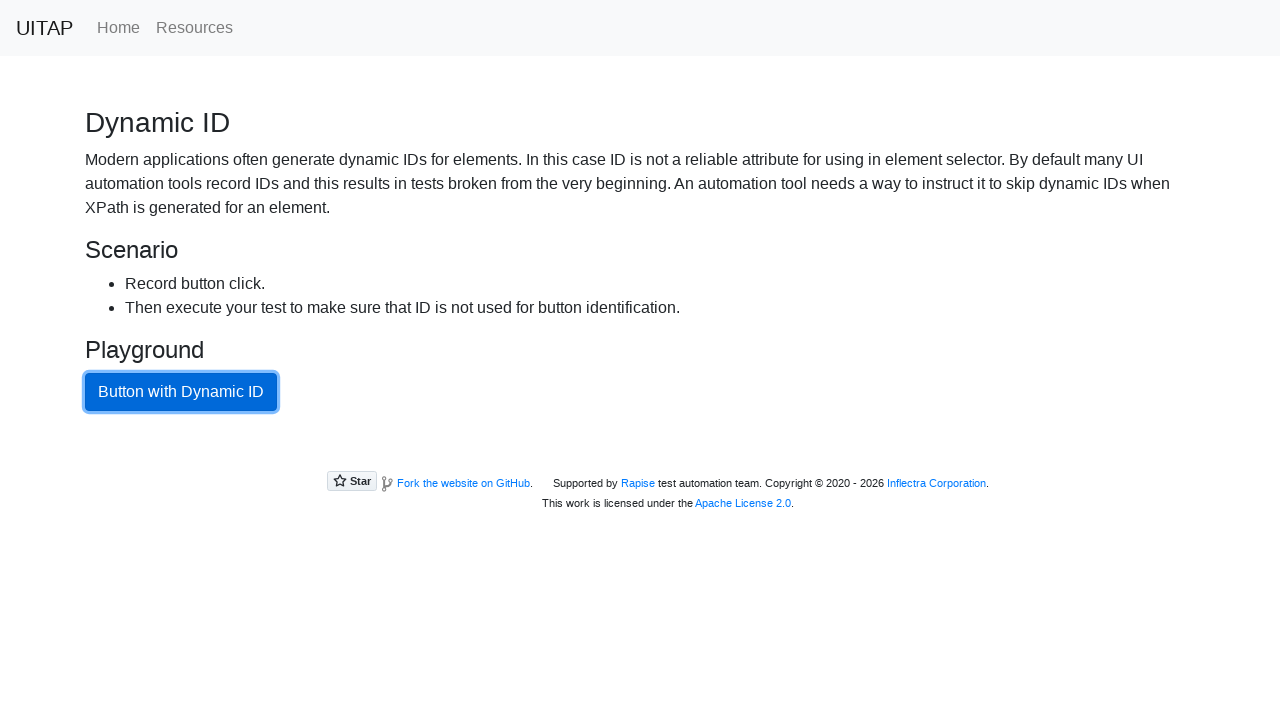